Navigates to GitHub homepage and verifies the page loads by checking the page title

Starting URL: https://github.com

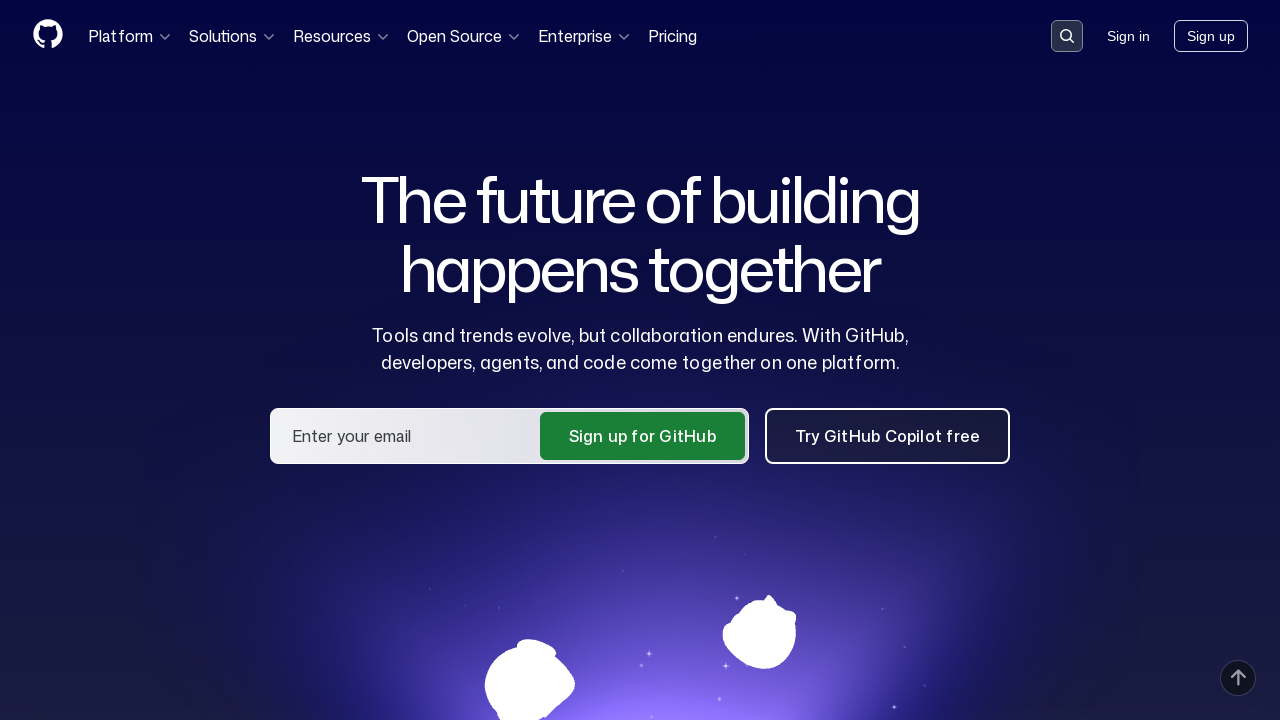

Navigated to GitHub homepage
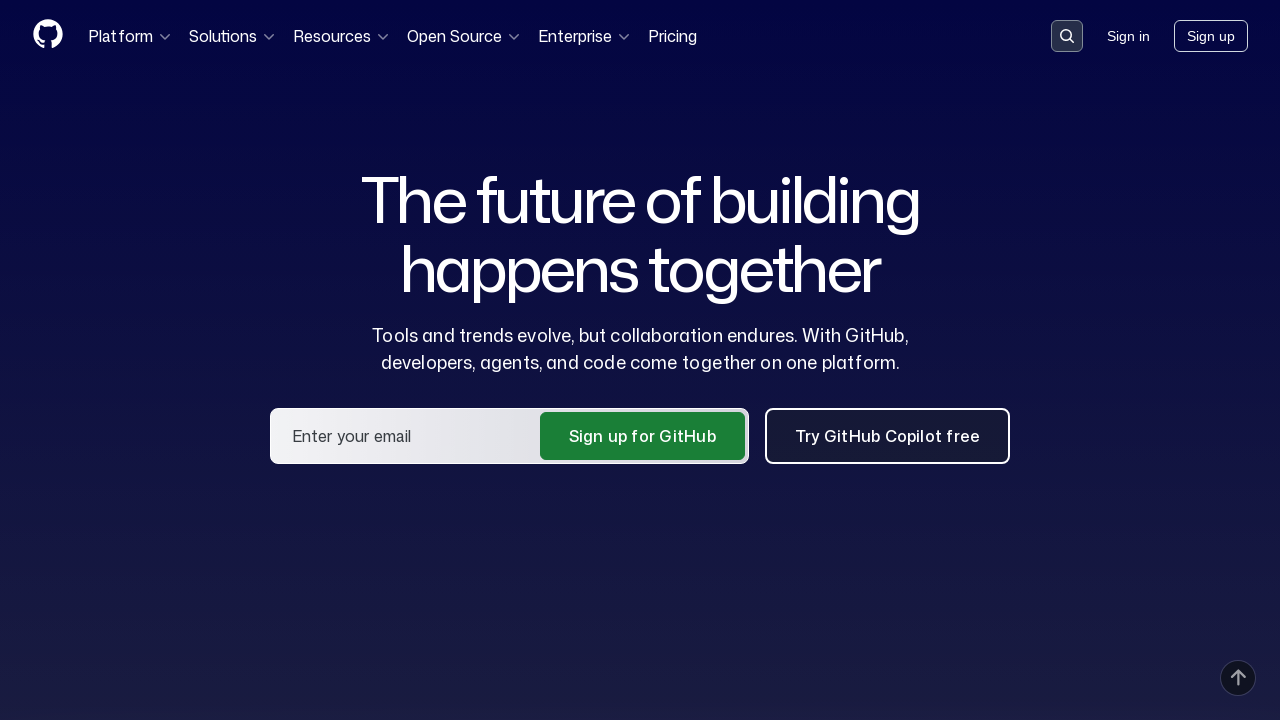

Page reached domcontentloaded state
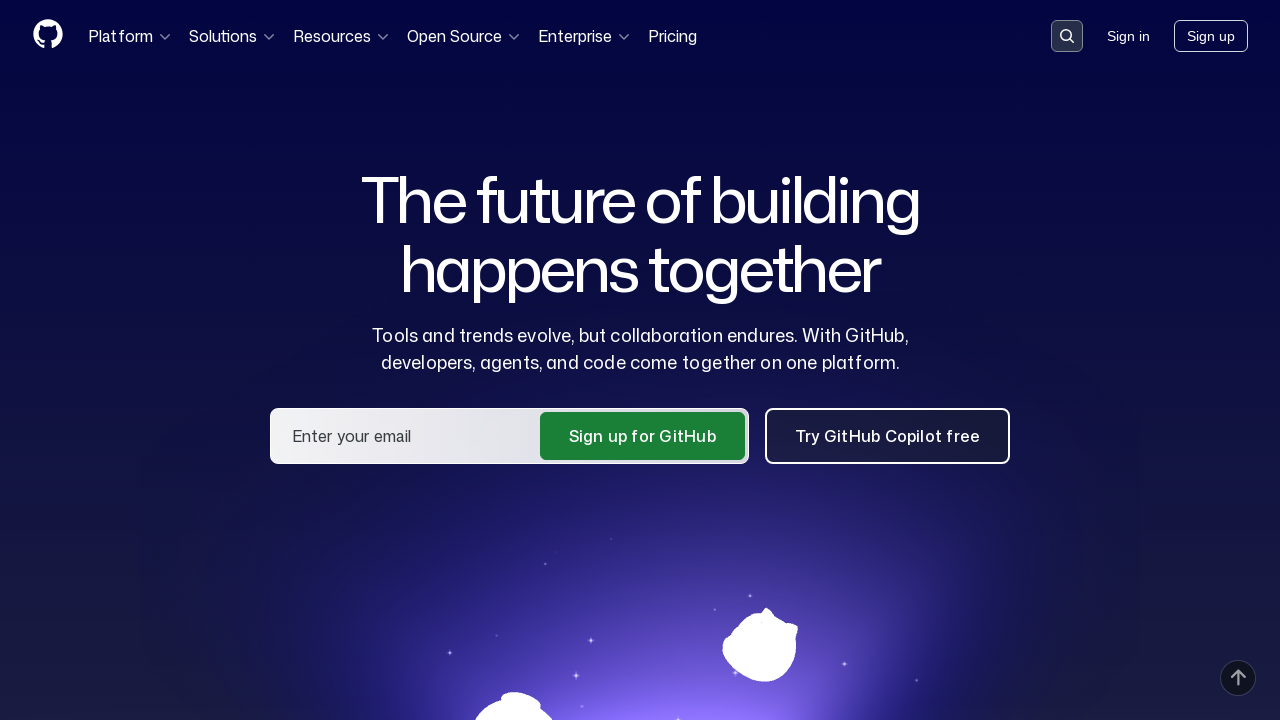

Retrieved page title: 'GitHub · Change is constant. GitHub keeps you ahead. · GitHub'
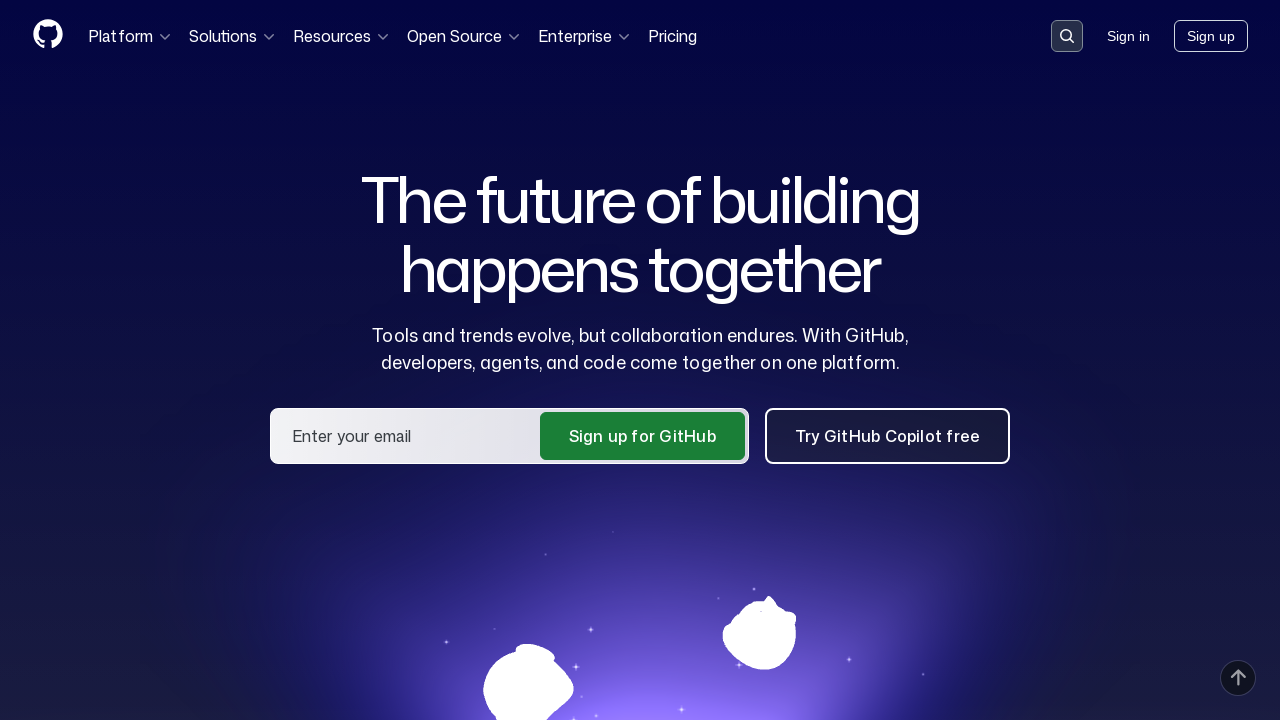

Verified page title contains 'GitHub'
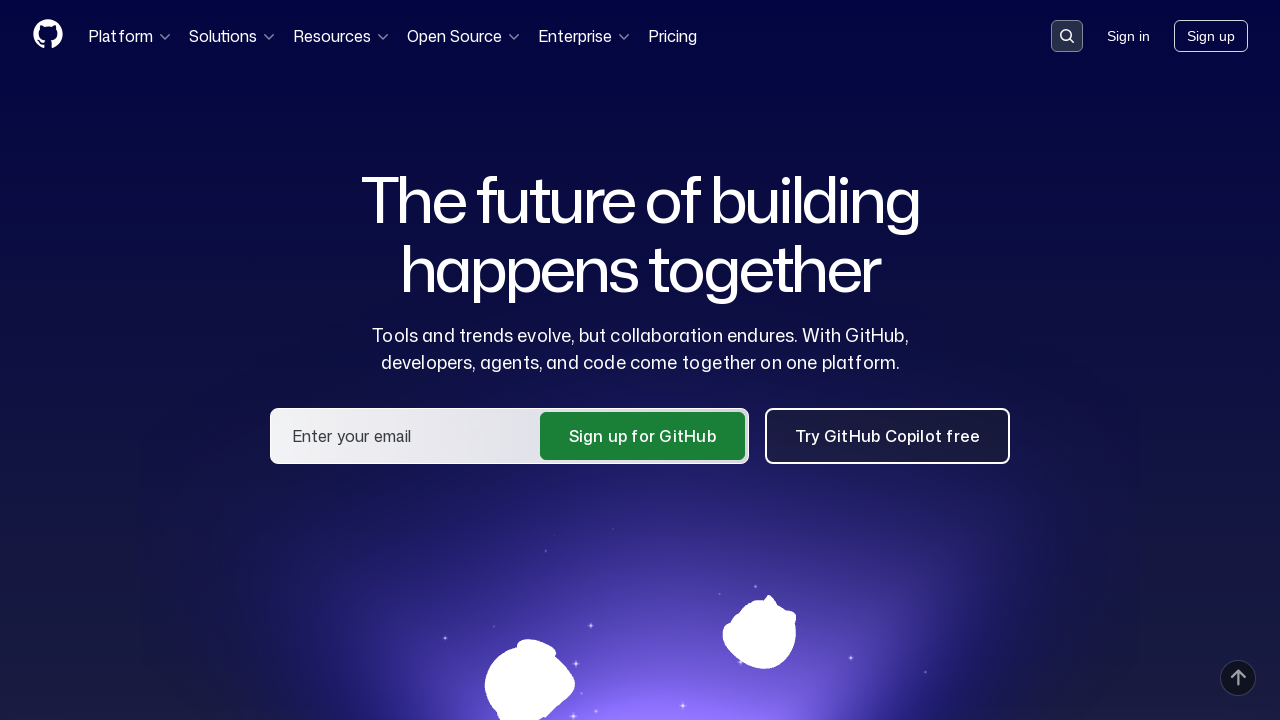

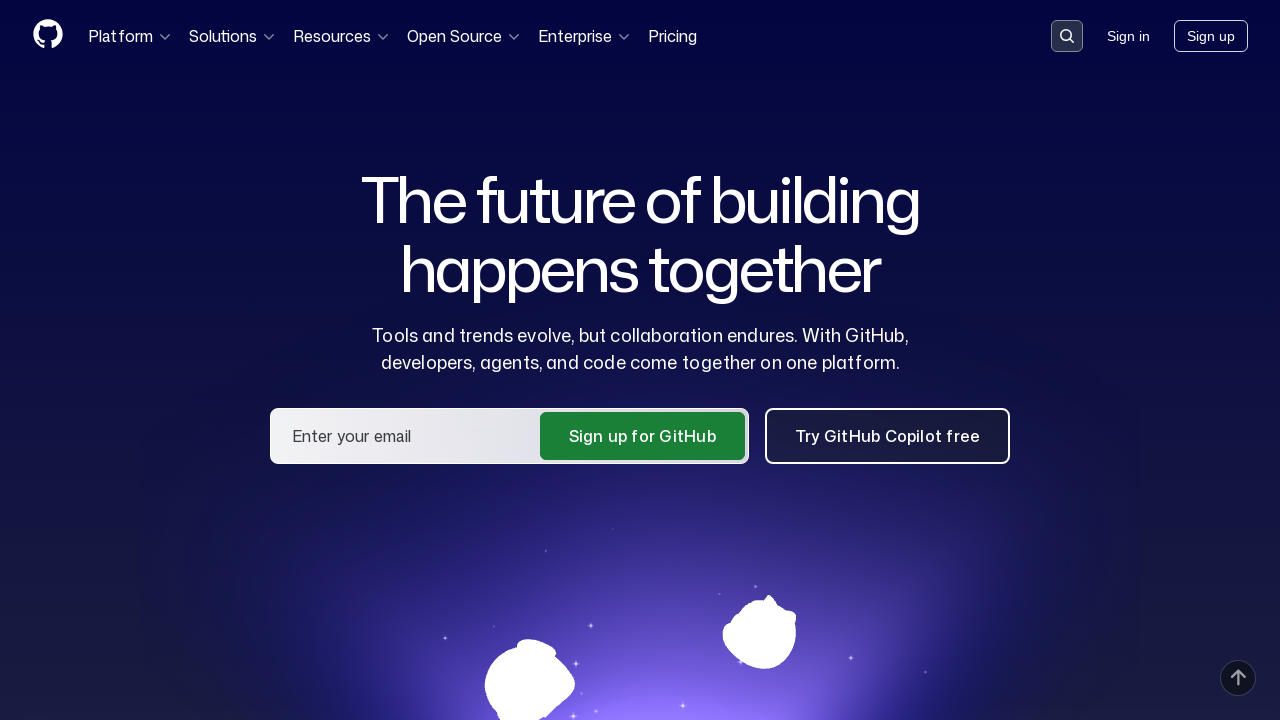